Tests window handling functionality by navigating to the Window section, opening a new window, switching to it, and then switching back to the original window

Starting URL: https://leafground.com/

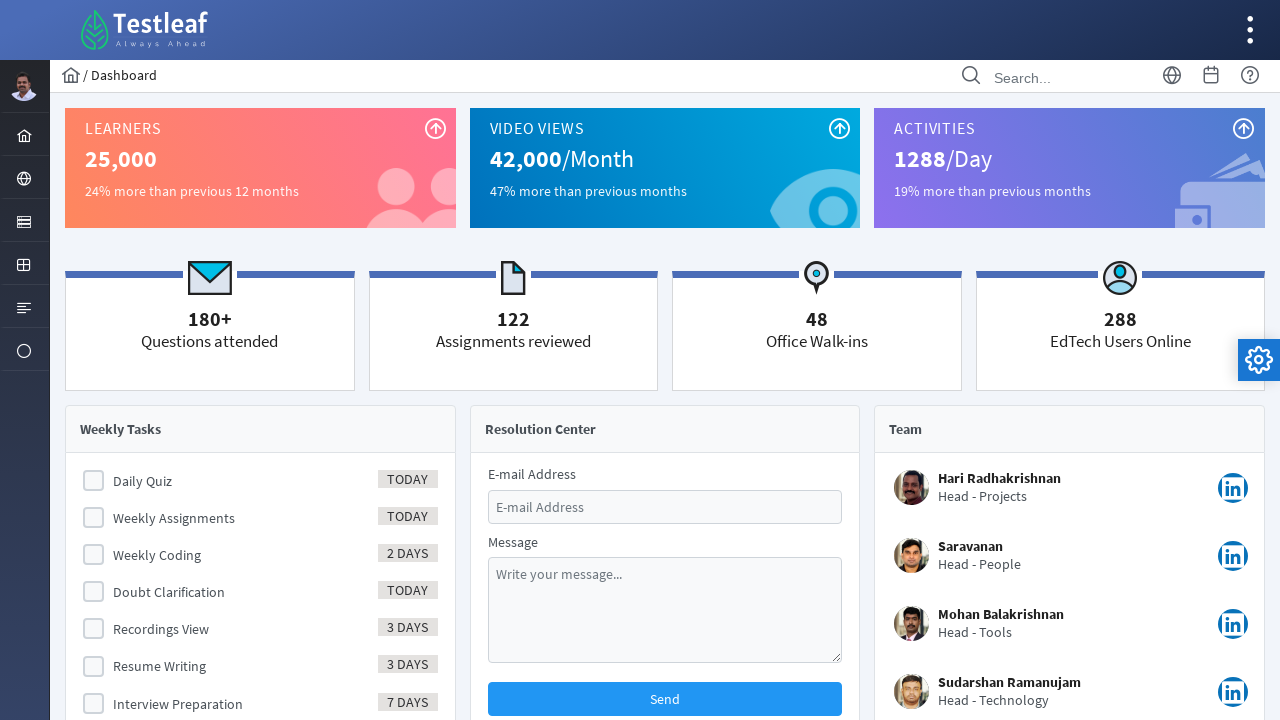

Clicked the second menu item in the layout menu at (24, 178) on ul.layout-menu > li:nth-child(2)
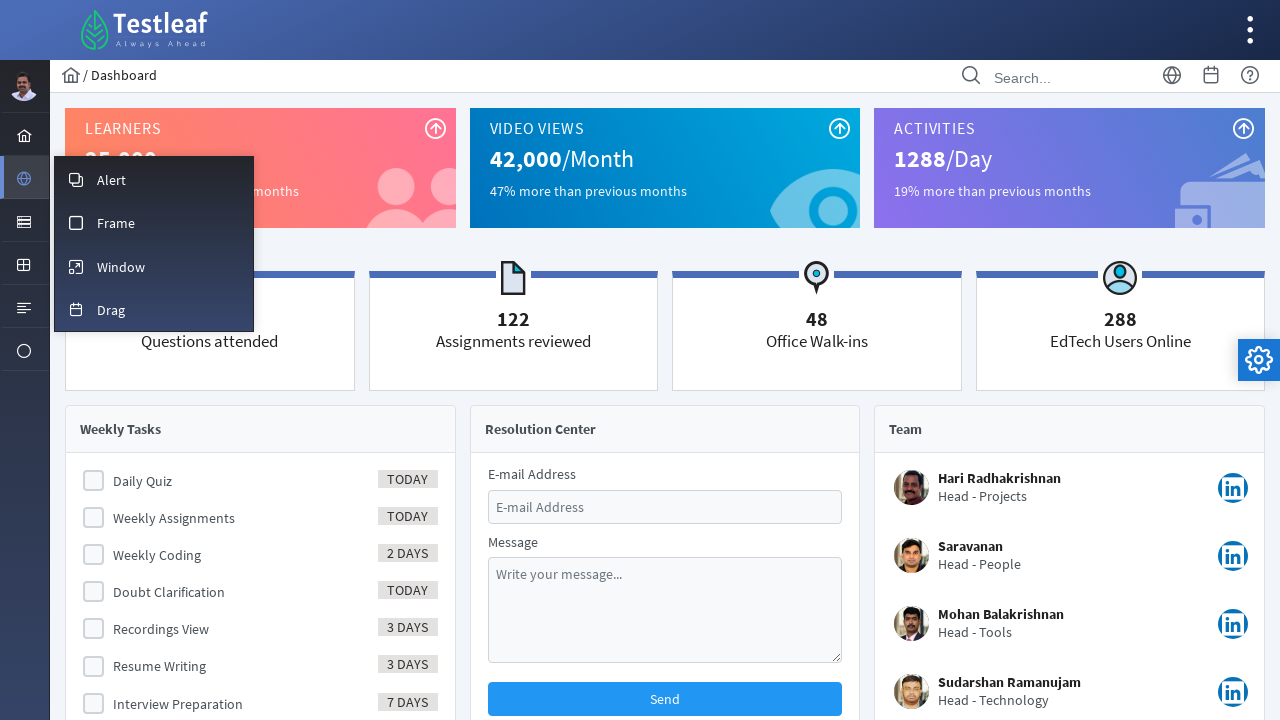

Clicked on Window link to navigate to Window section at (154, 266) on span:text('Window') >> xpath=..
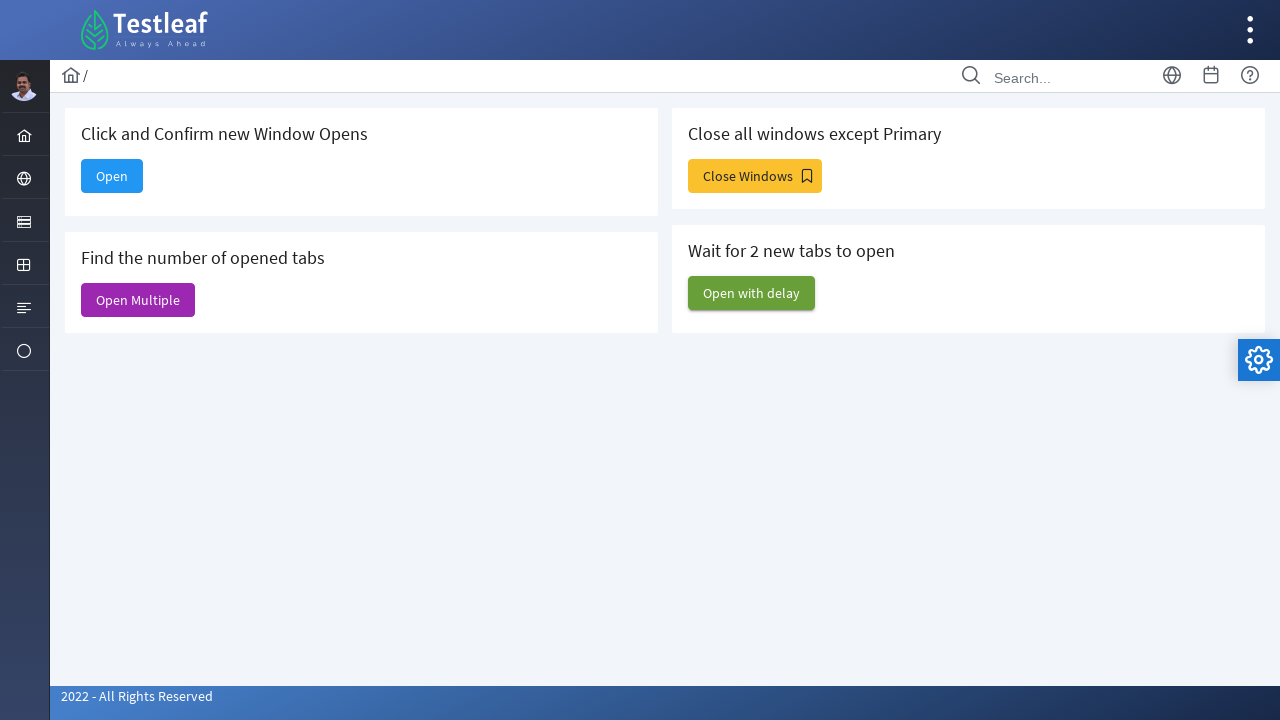

Stored reference to original page/window
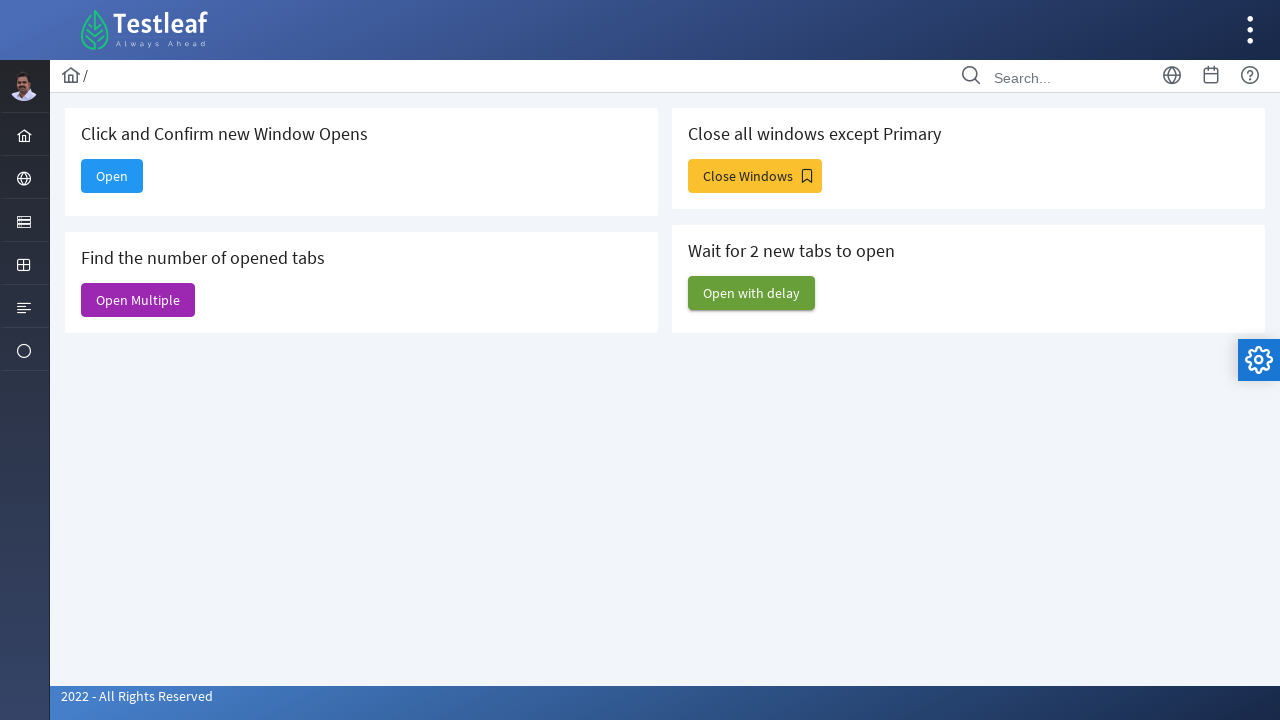

Clicked Open button to open a new window at (112, 176) on span:text('Open') >> xpath=..
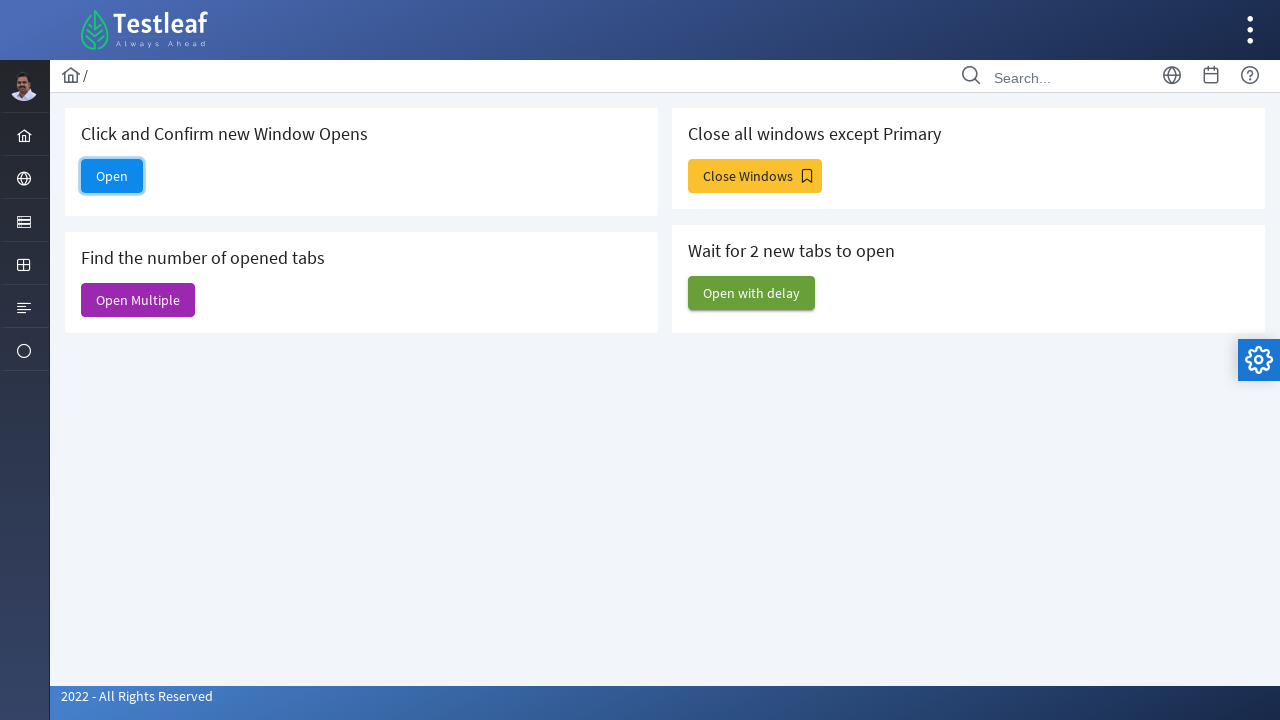

Retrieved reference to newly opened window
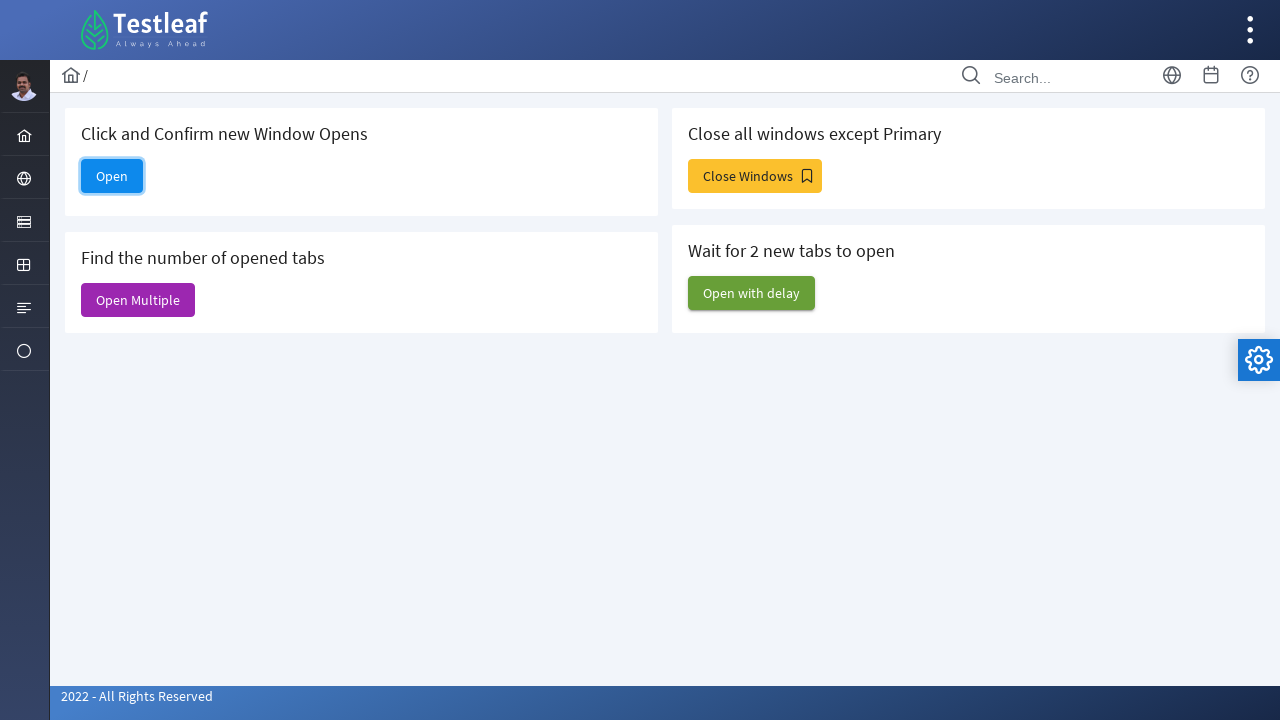

Waited for new window to fully load
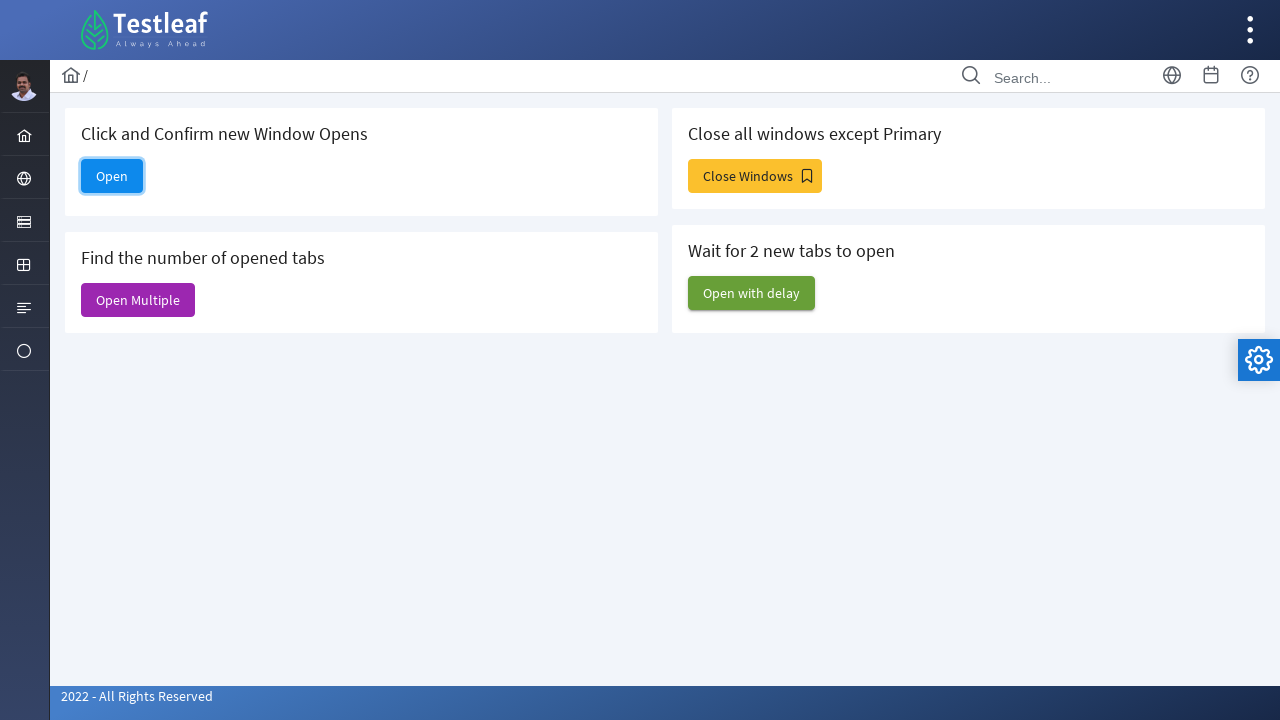

Switched back to original window by bringing it to front
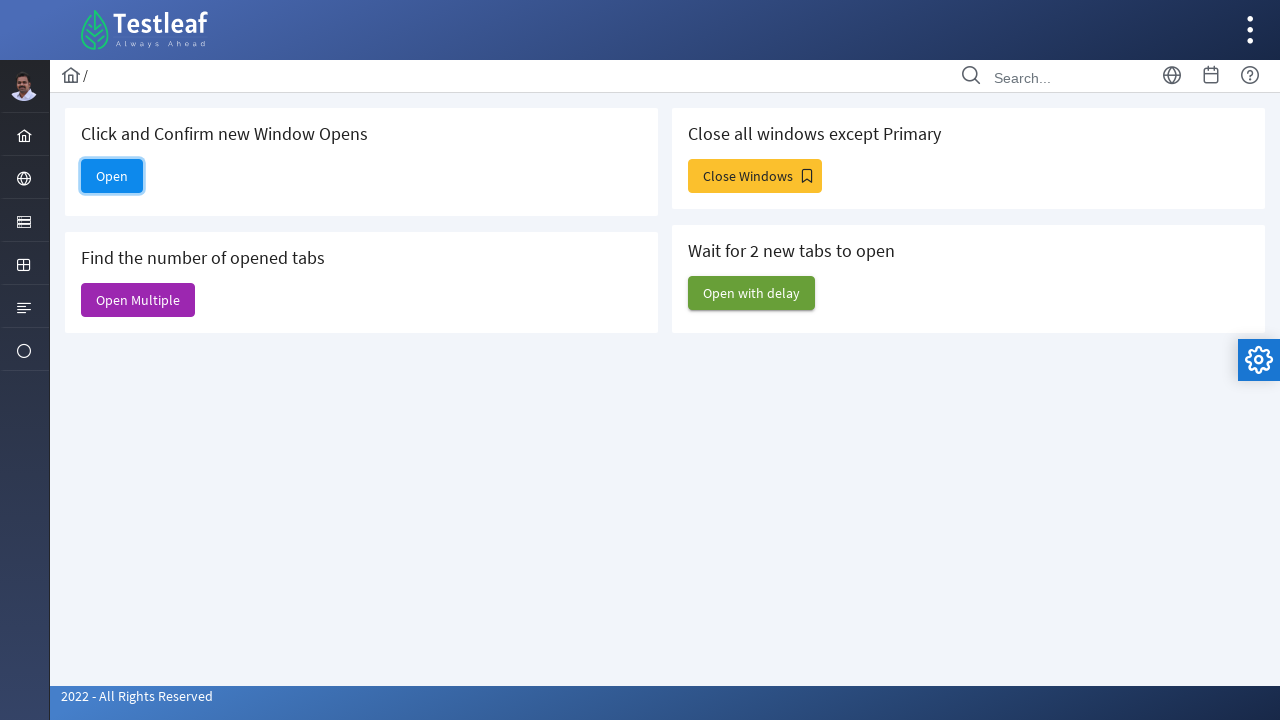

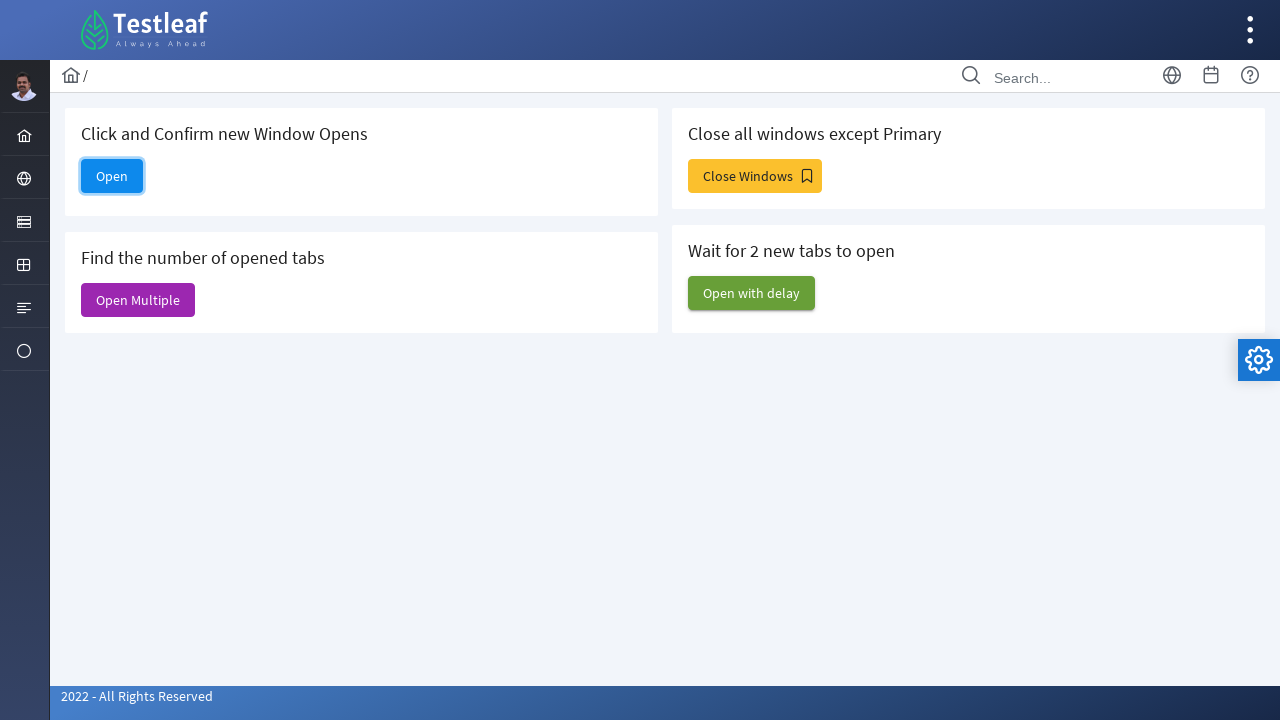